Tests an e-commerce shopping cart flow by adding multiple items to cart, applying a promo code, and proceeding through checkout

Starting URL: https://rahulshettyacademy.com/seleniumPractise/#/

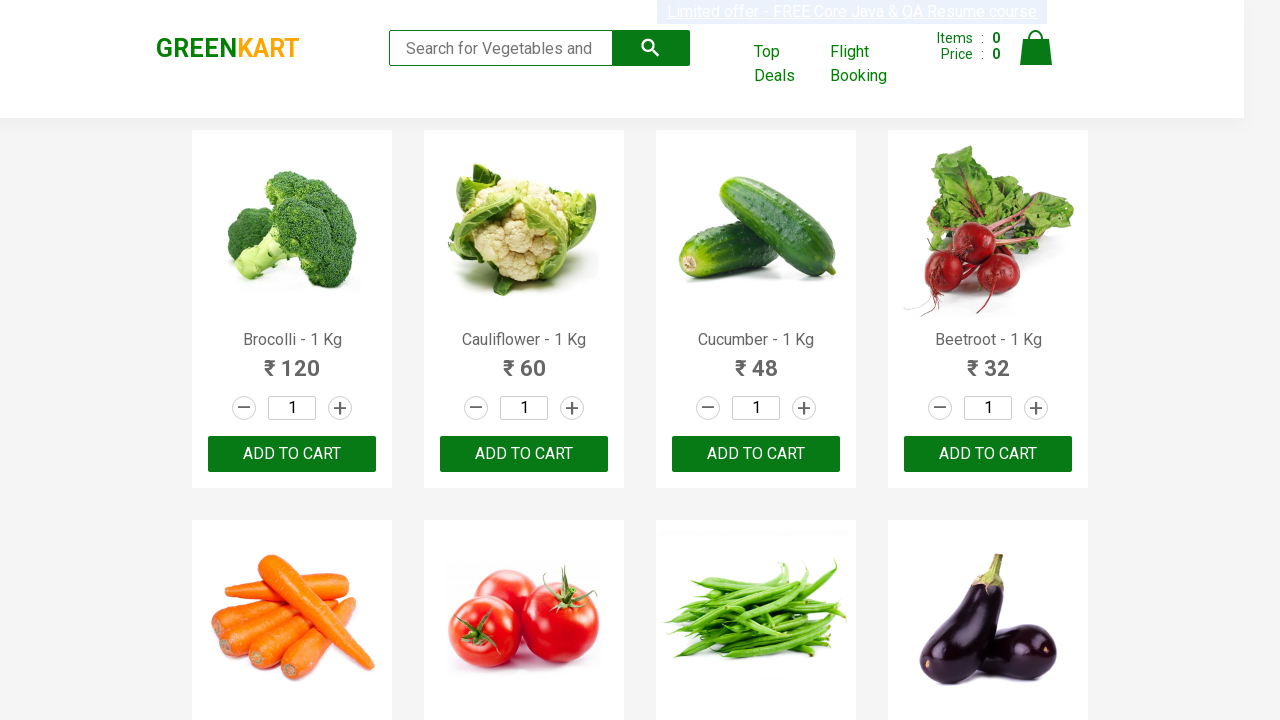

Located all product elements on page
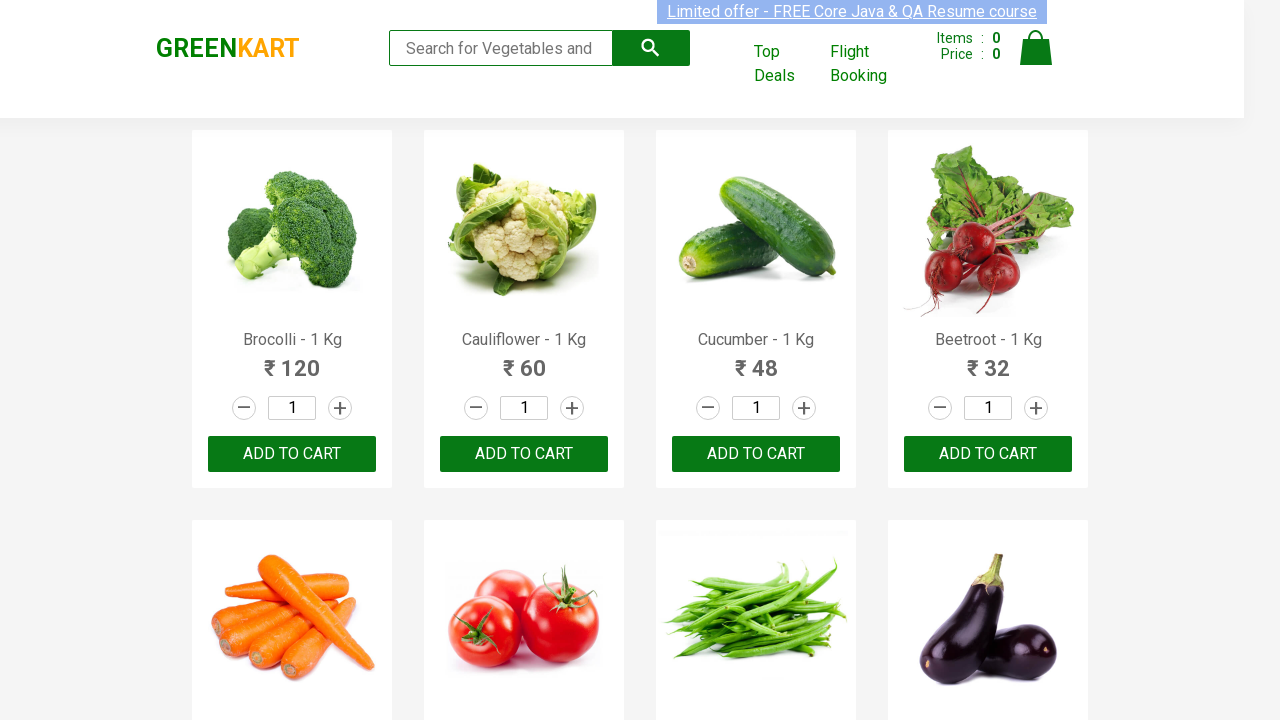

Retrieved product text: Brocolli - 1 Kg
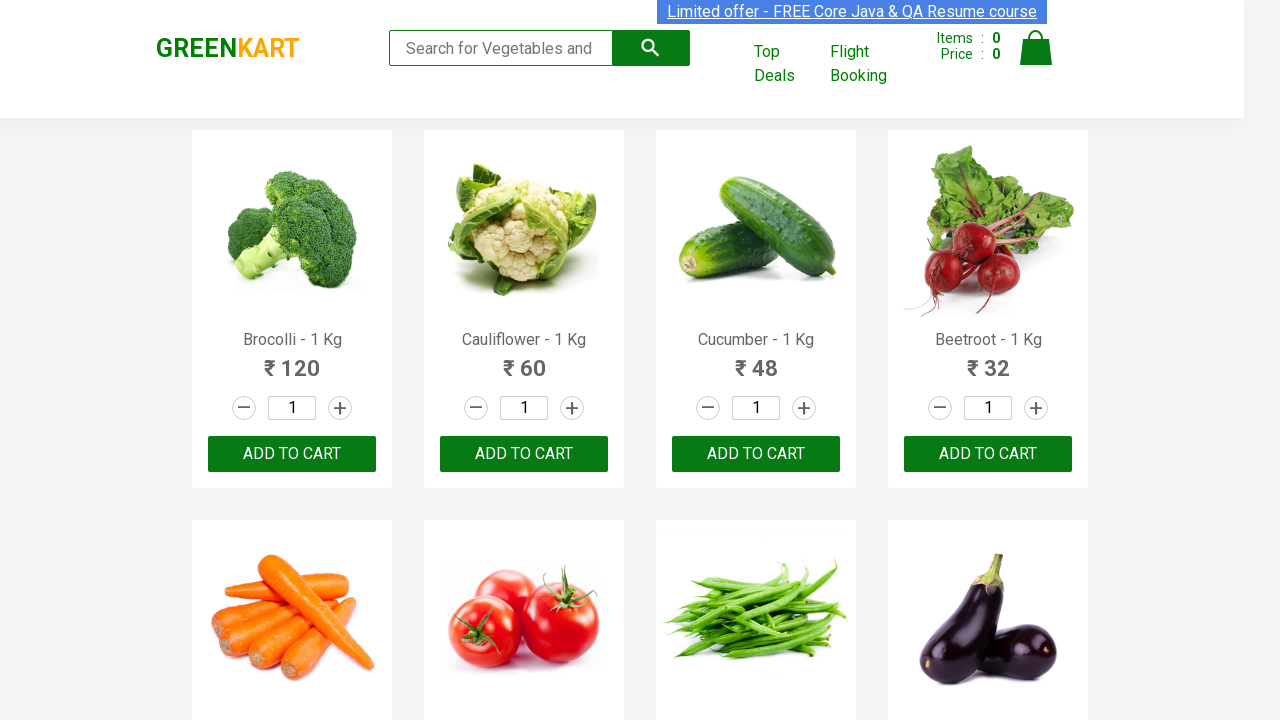

Added 'Brocolli' to cart (1/5) at (292, 454) on xpath=//div[@class='product-action'] >> nth=0
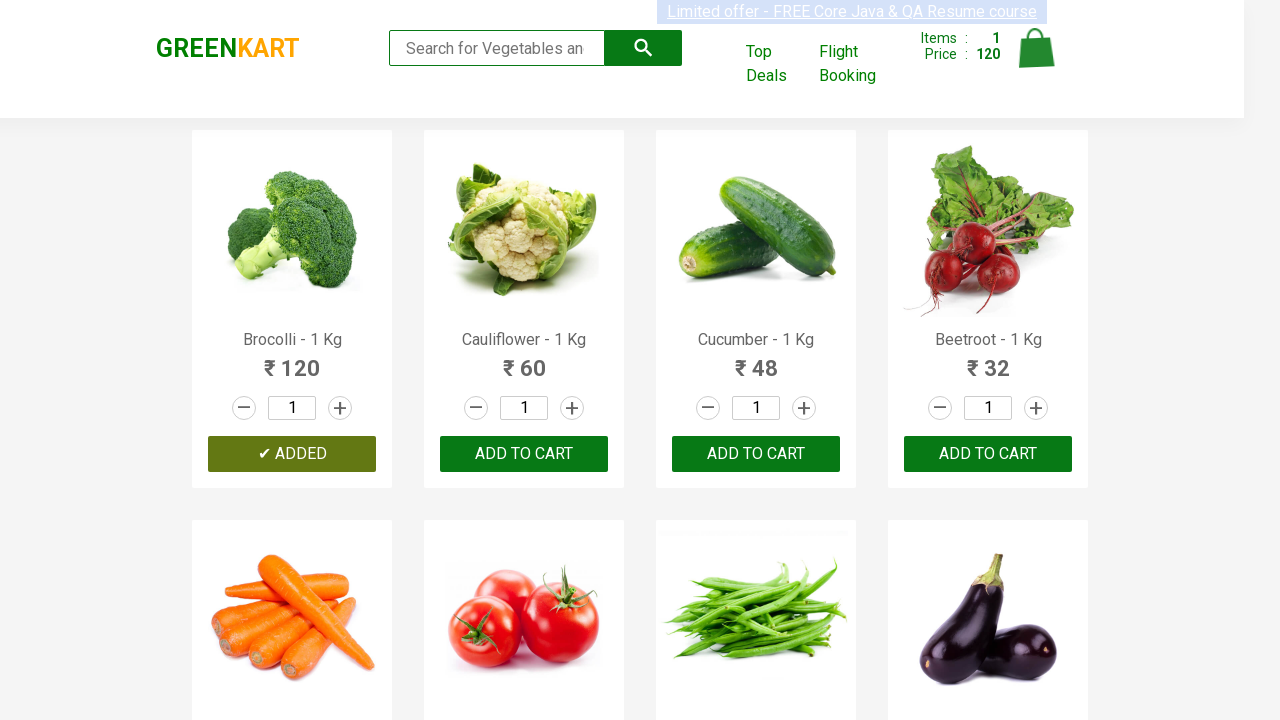

Retrieved product text: Cauliflower - 1 Kg
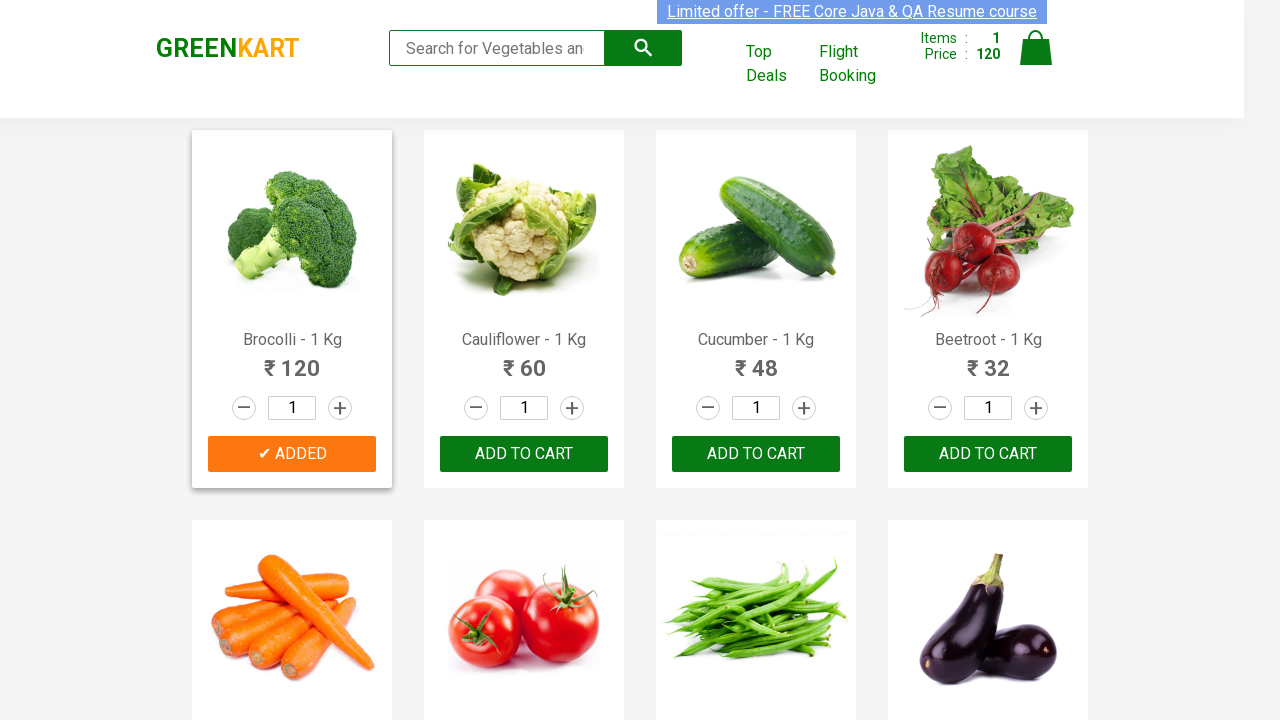

Added 'Cauliflower' to cart (2/5) at (524, 454) on xpath=//div[@class='product-action'] >> nth=1
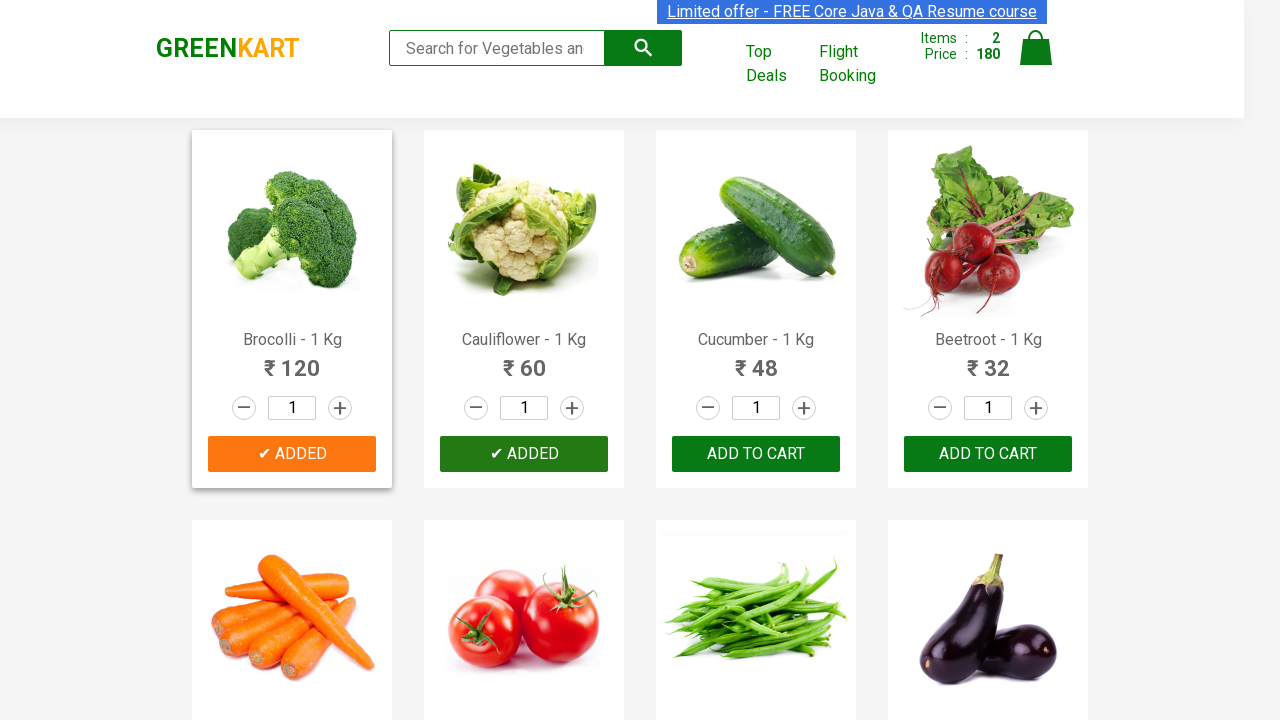

Retrieved product text: Cucumber - 1 Kg
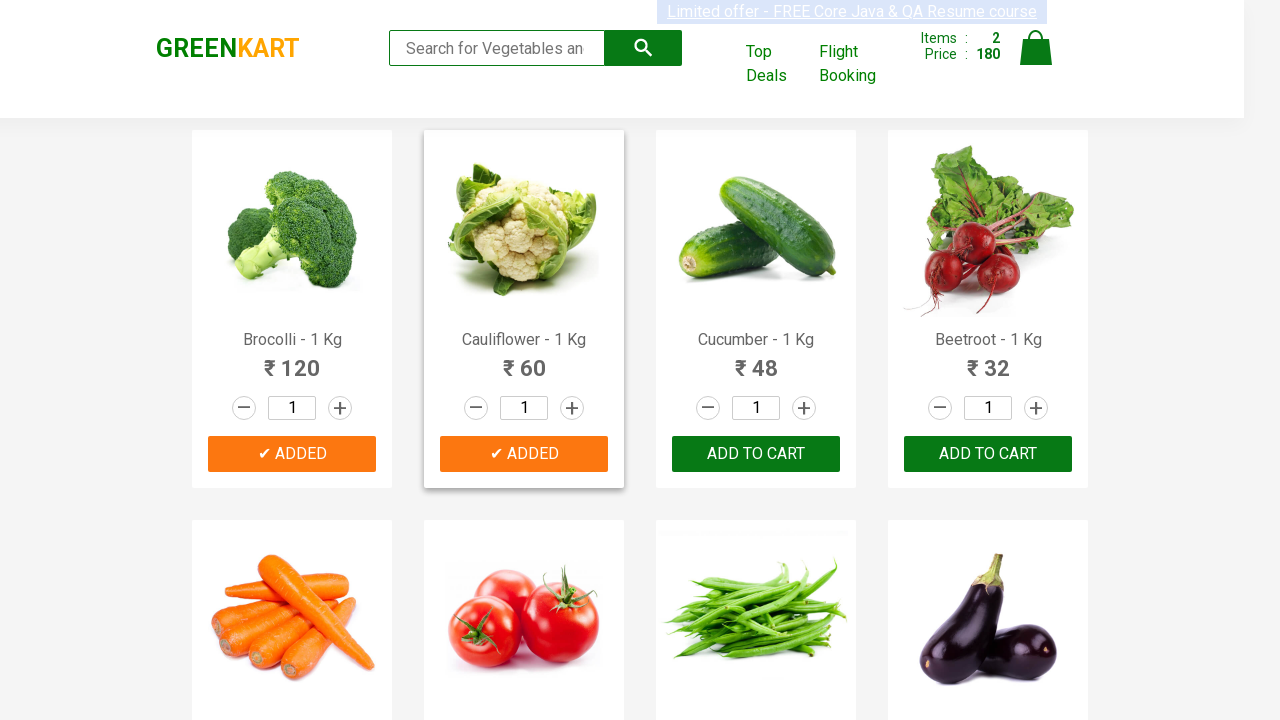

Added 'Cucumber' to cart (3/5) at (756, 454) on xpath=//div[@class='product-action'] >> nth=2
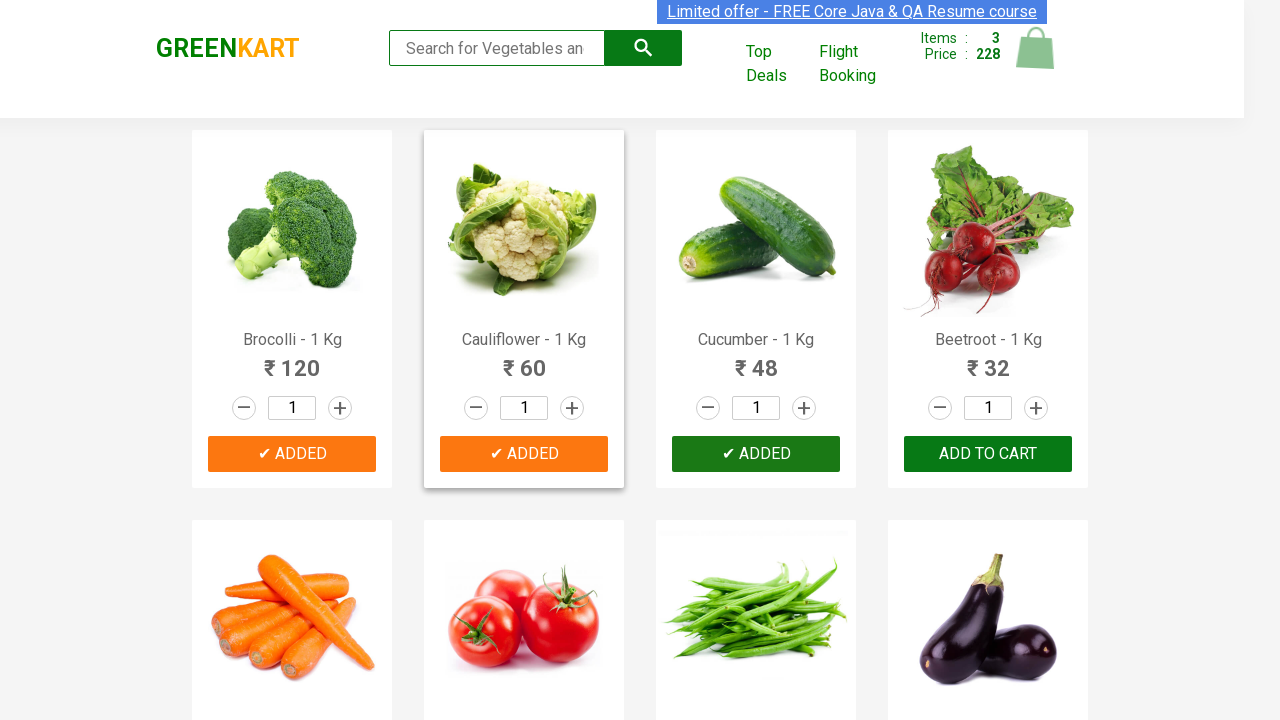

Retrieved product text: Beetroot - 1 Kg
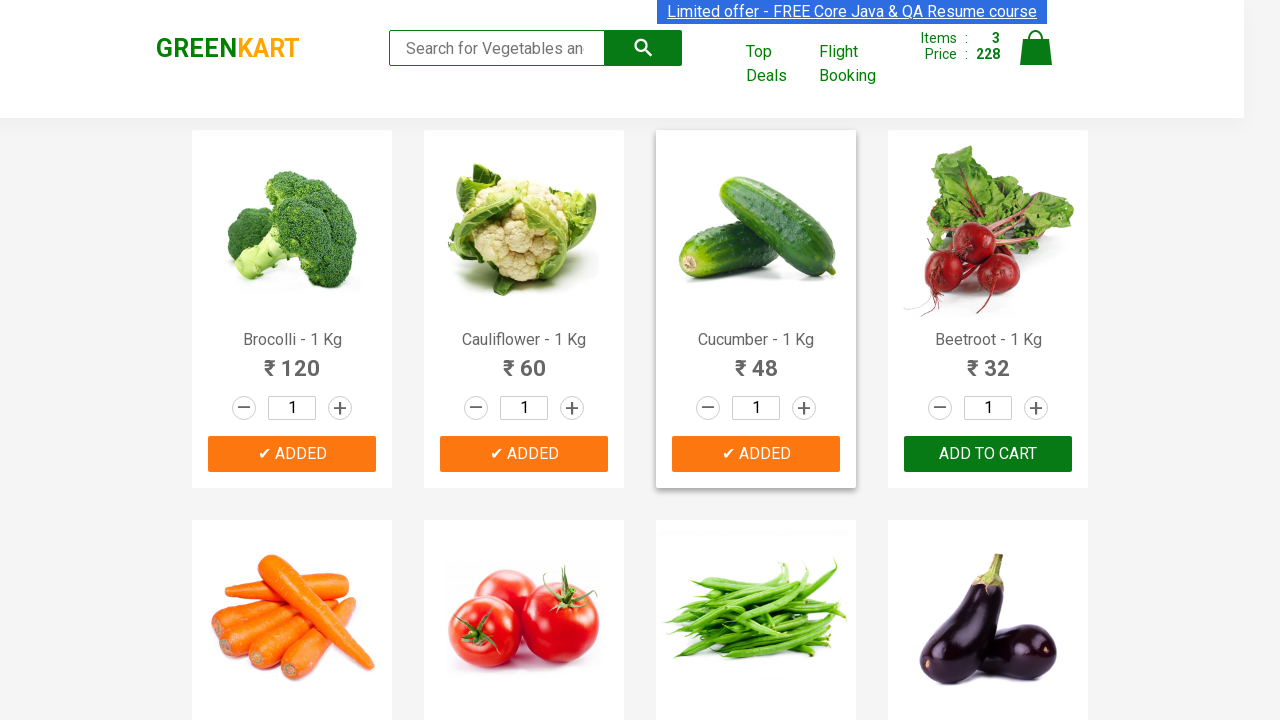

Retrieved product text: Carrot - 1 Kg
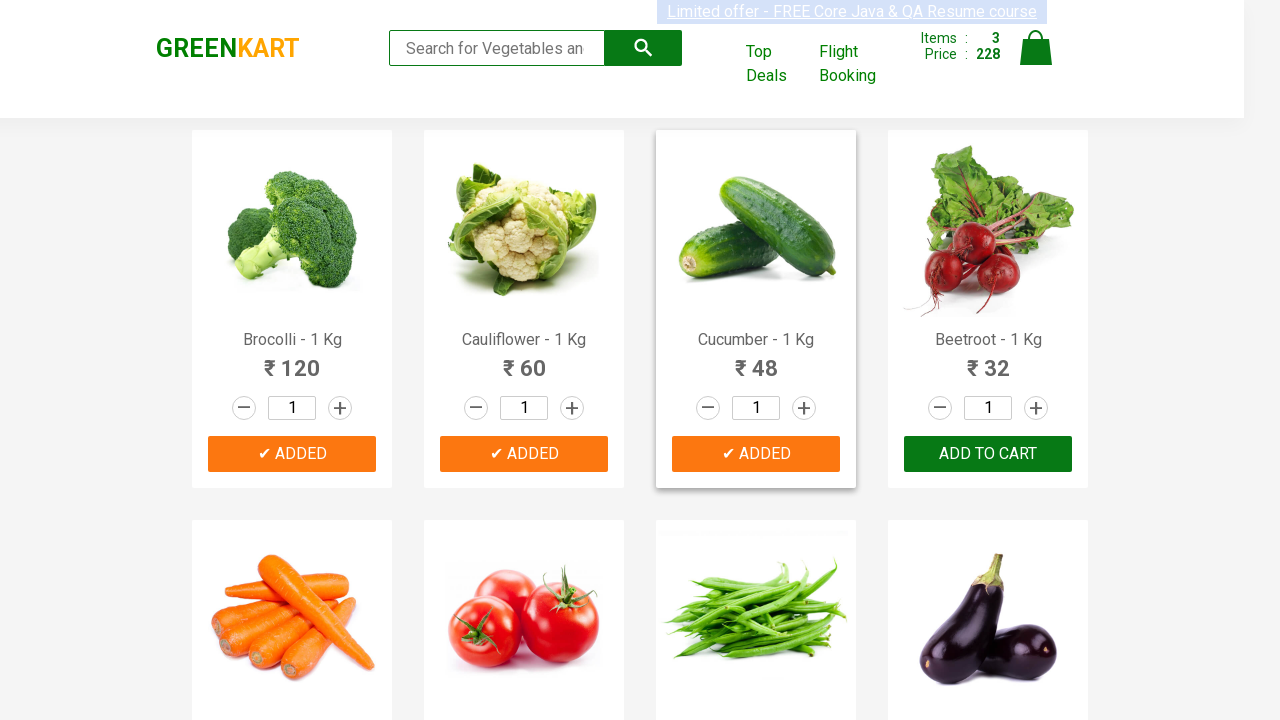

Retrieved product text: Tomato - 1 Kg
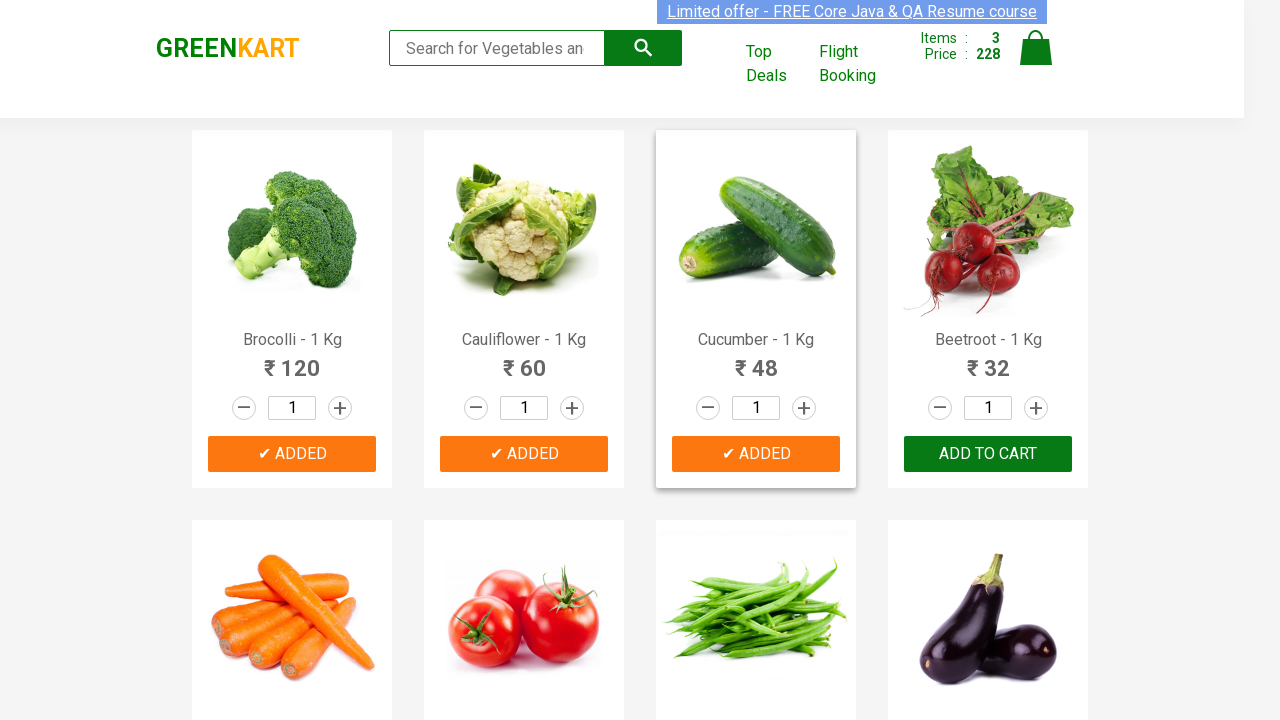

Retrieved product text: Beans - 1 Kg
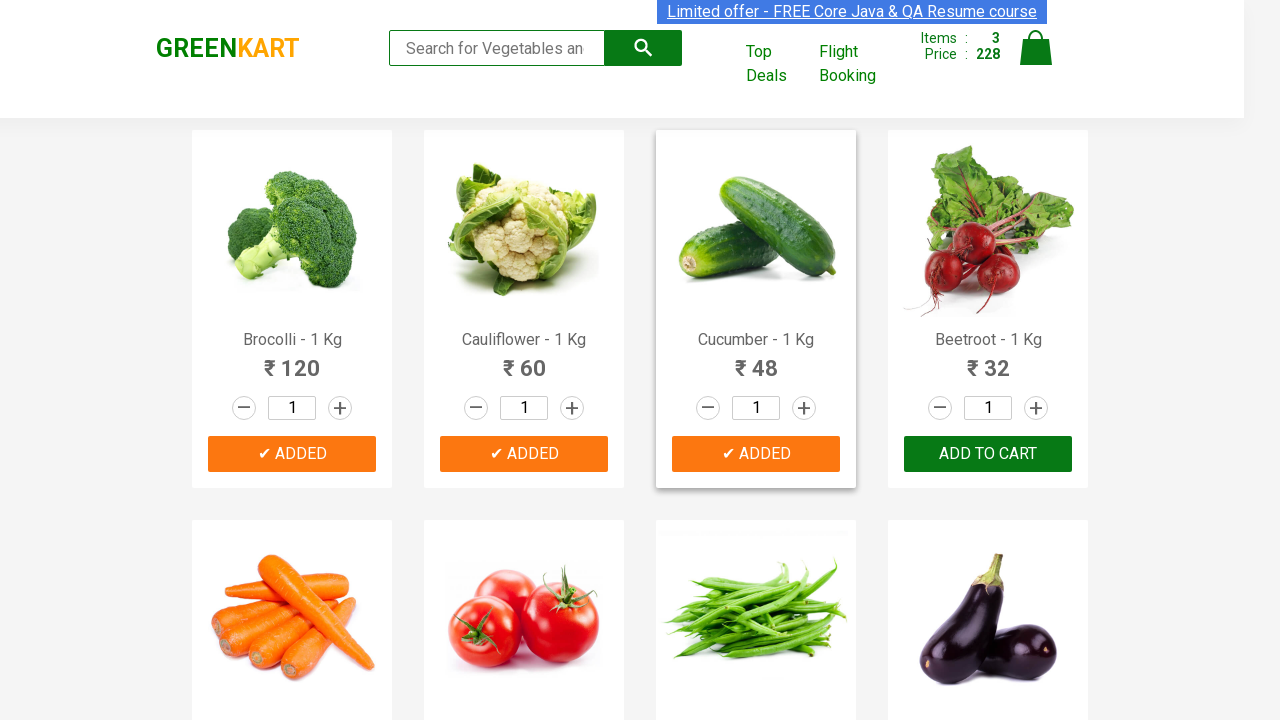

Retrieved product text: Brinjal - 1 Kg
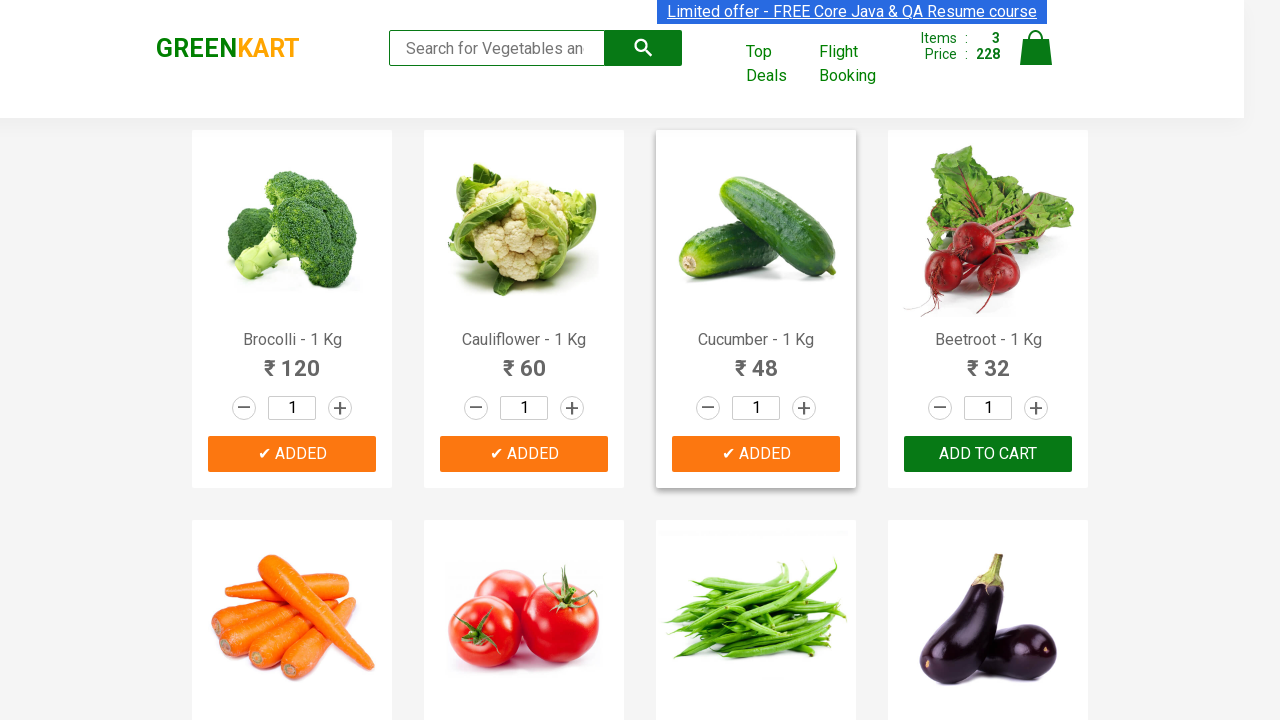

Retrieved product text: Capsicum
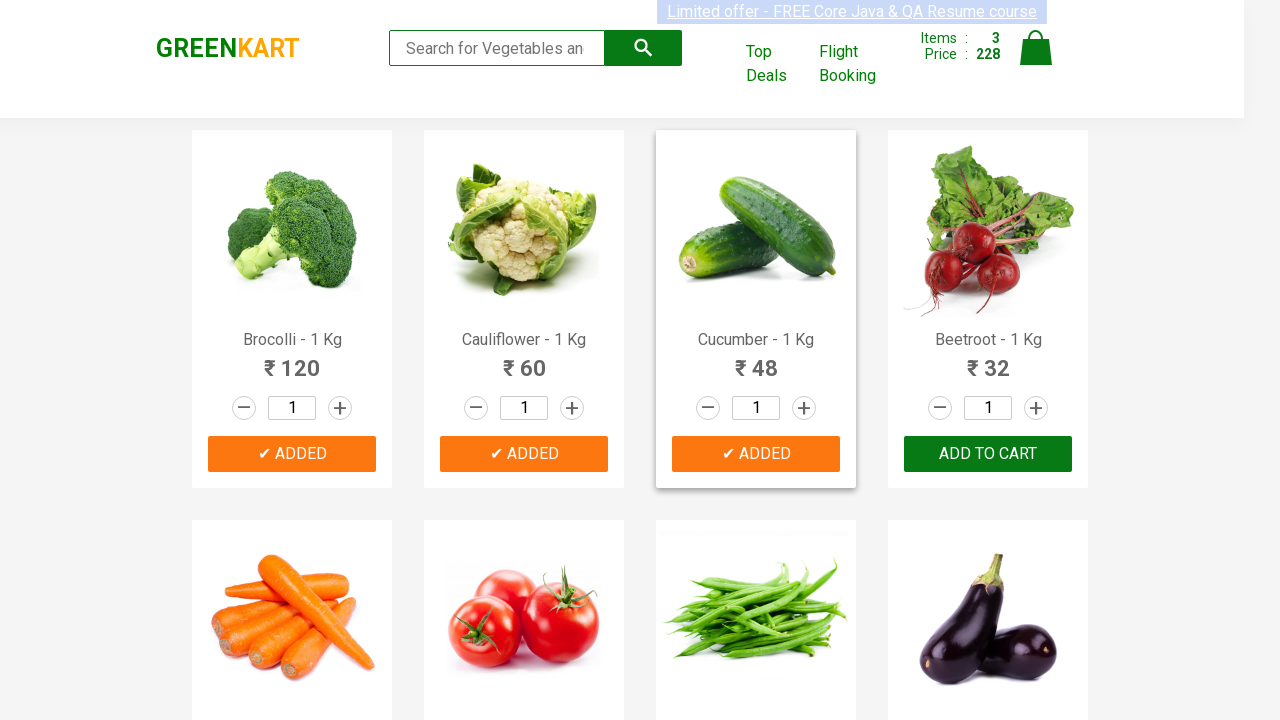

Retrieved product text: Mushroom - 1 Kg
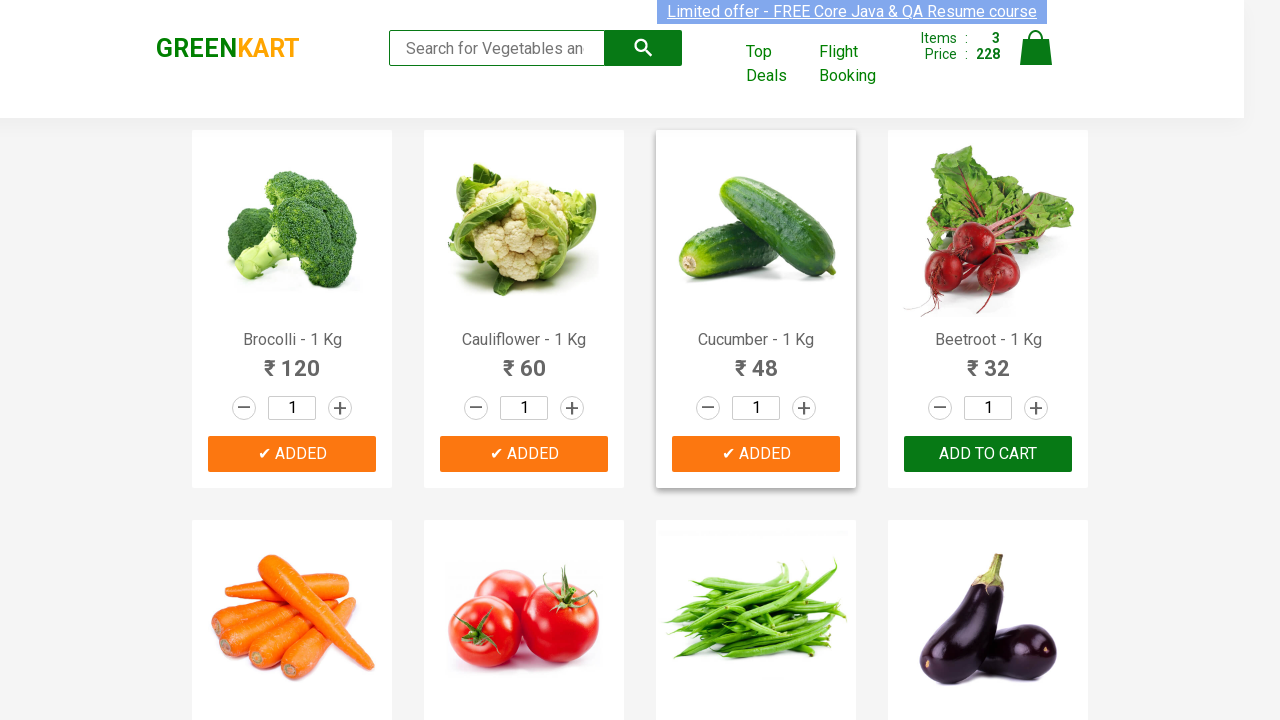

Retrieved product text: Potato - 1 Kg
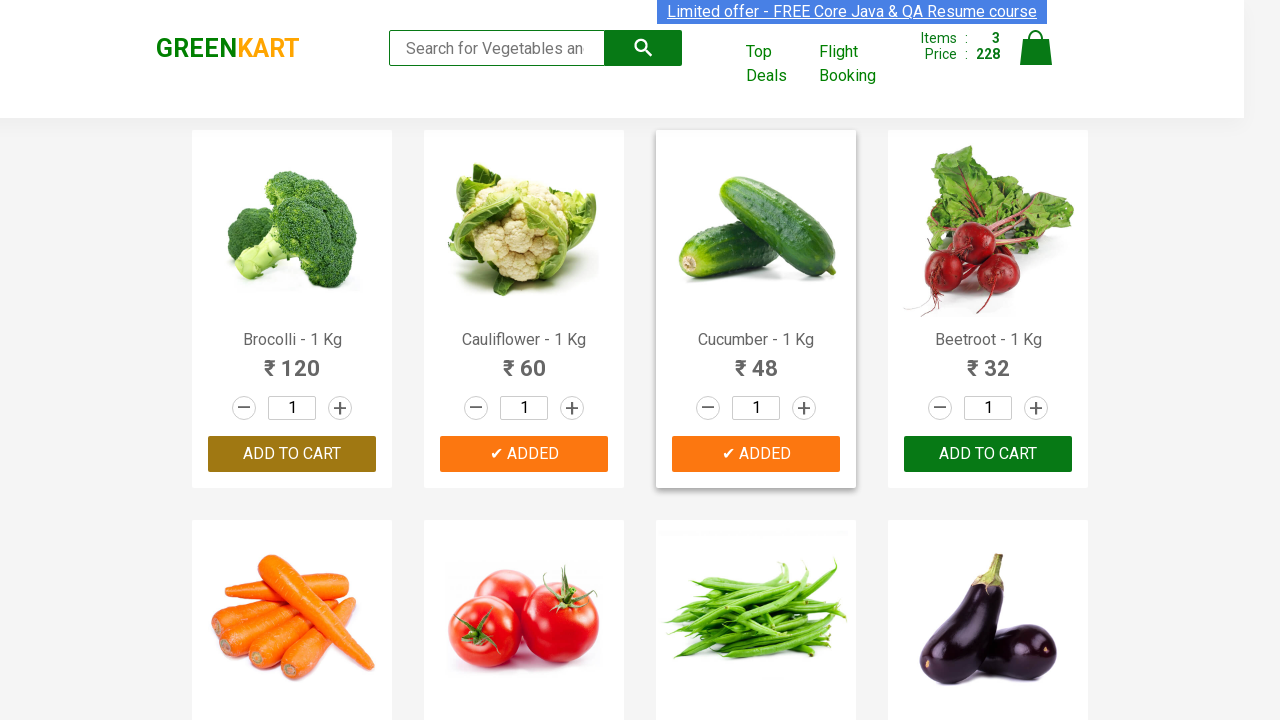

Retrieved product text: Pumpkin - 1 Kg
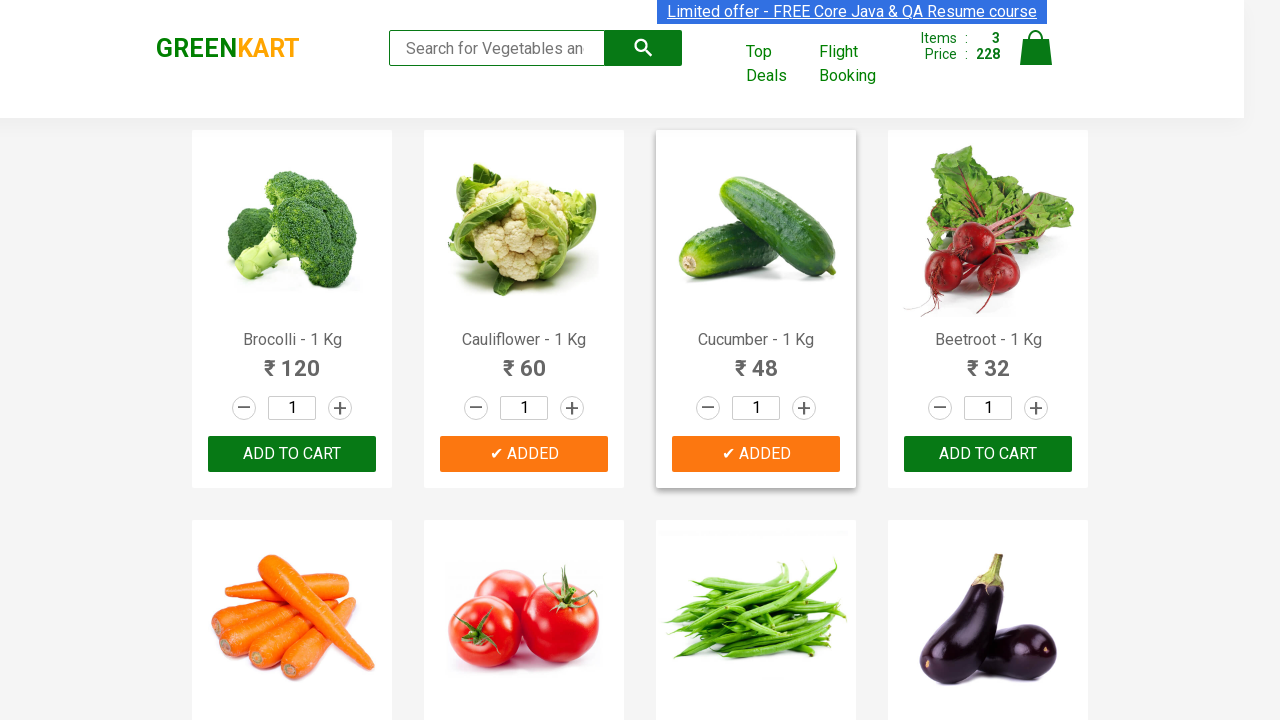

Retrieved product text: Corn - 1 Kg
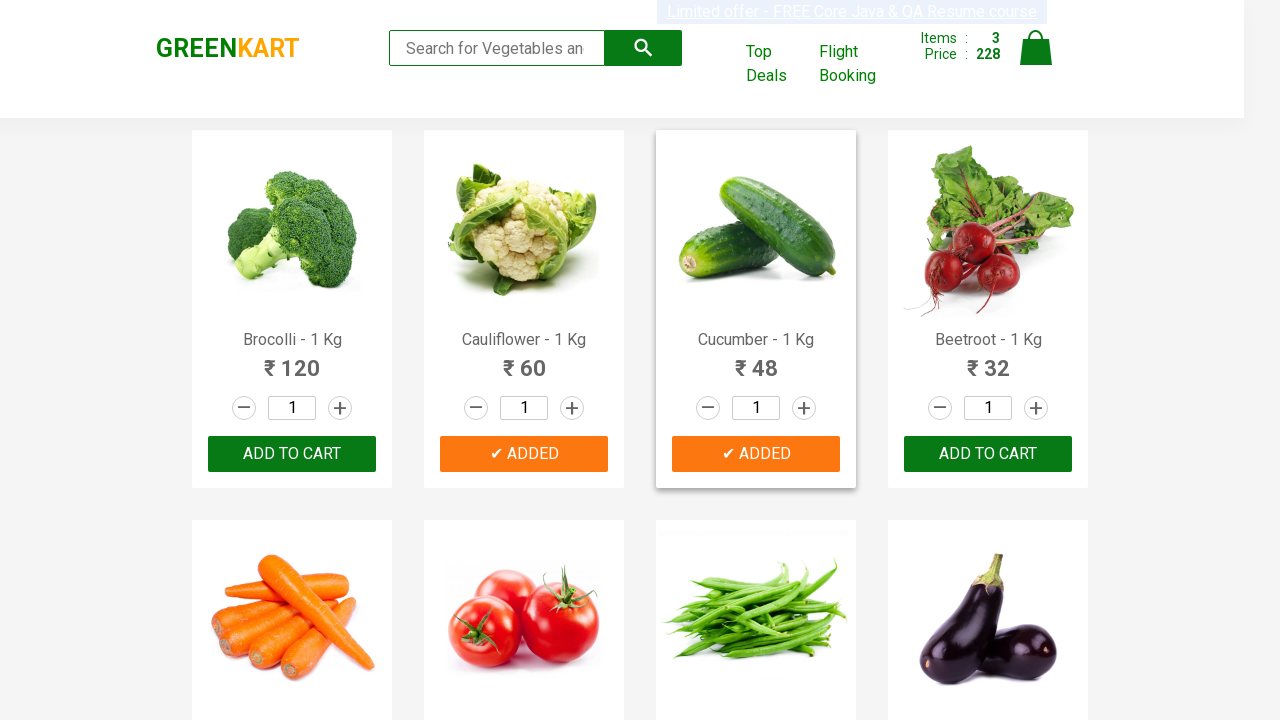

Retrieved product text: Onion - 1 Kg
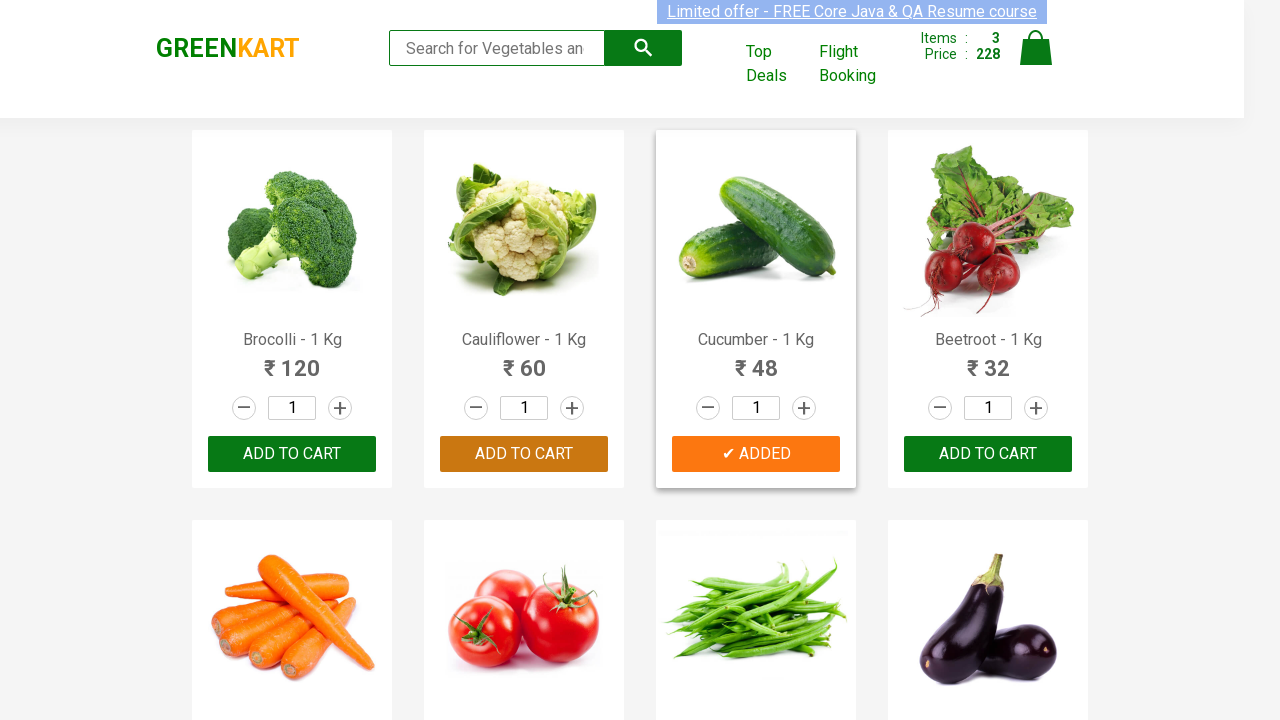

Retrieved product text: Apple - 1 Kg
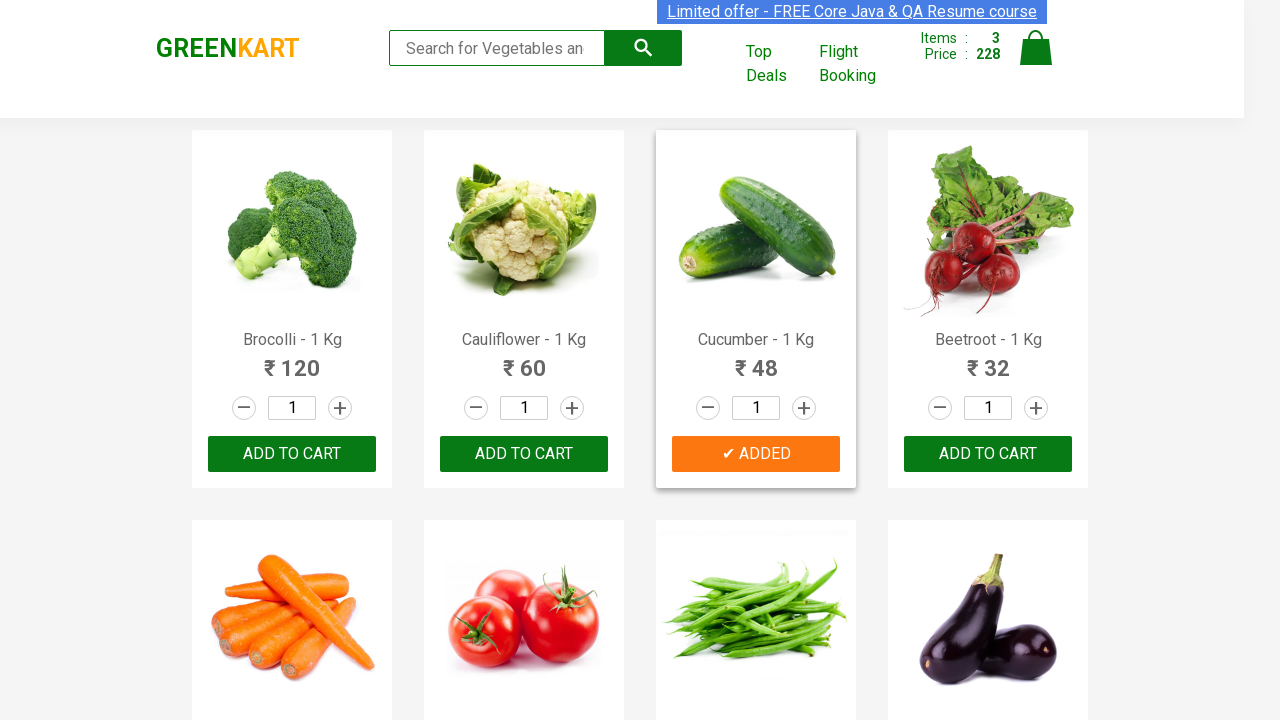

Added 'Apple' to cart (4/5) at (756, 360) on xpath=//div[@class='product-action'] >> nth=14
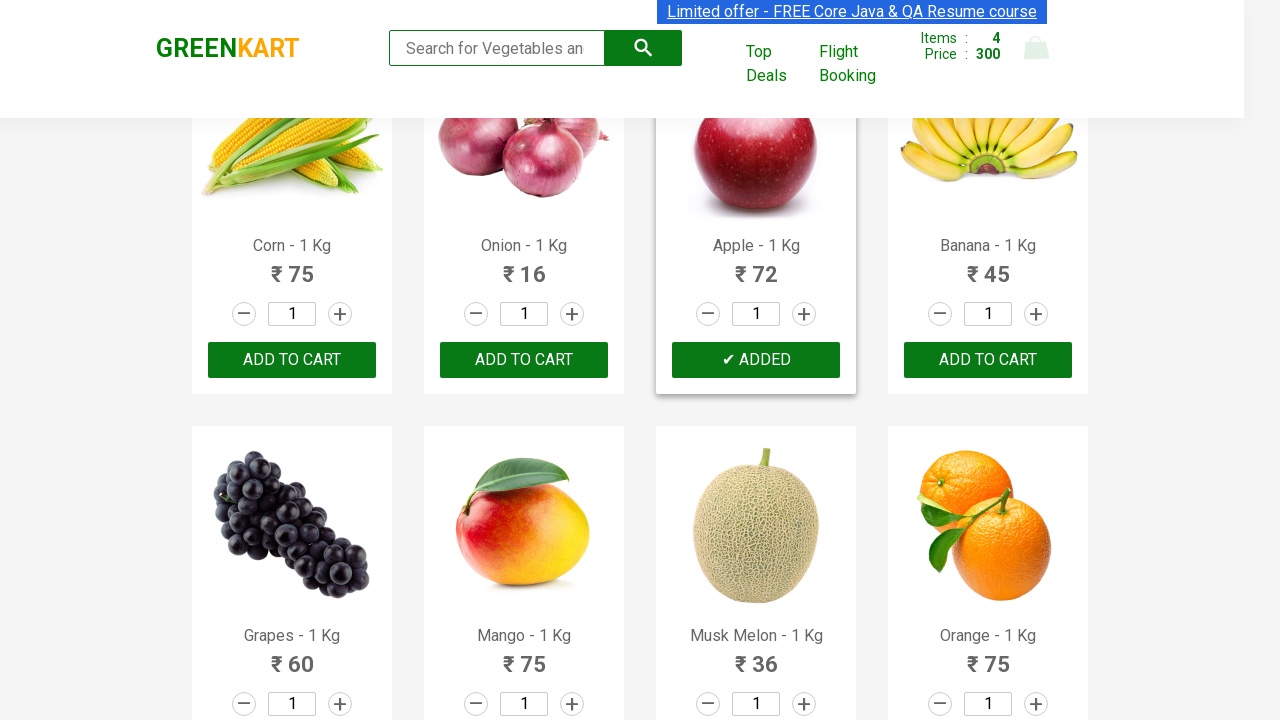

Retrieved product text: Banana - 1 Kg
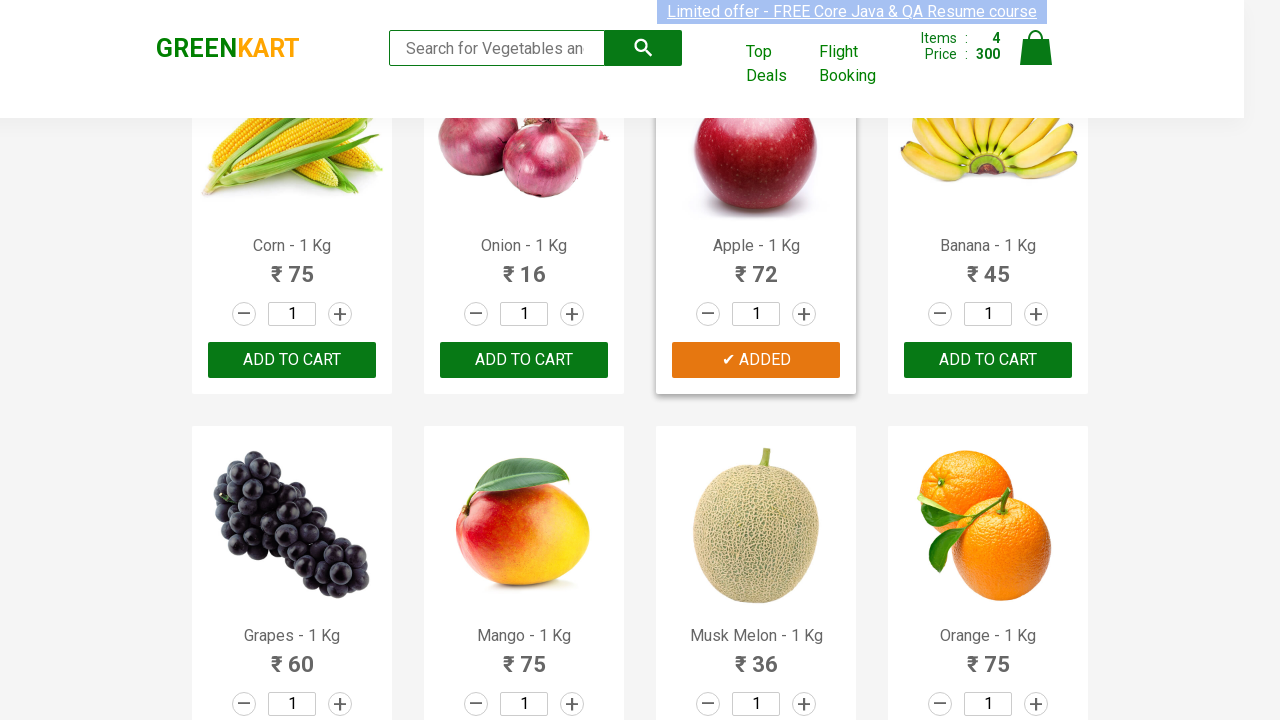

Added 'Banana' to cart (5/5) at (988, 360) on xpath=//div[@class='product-action'] >> nth=15
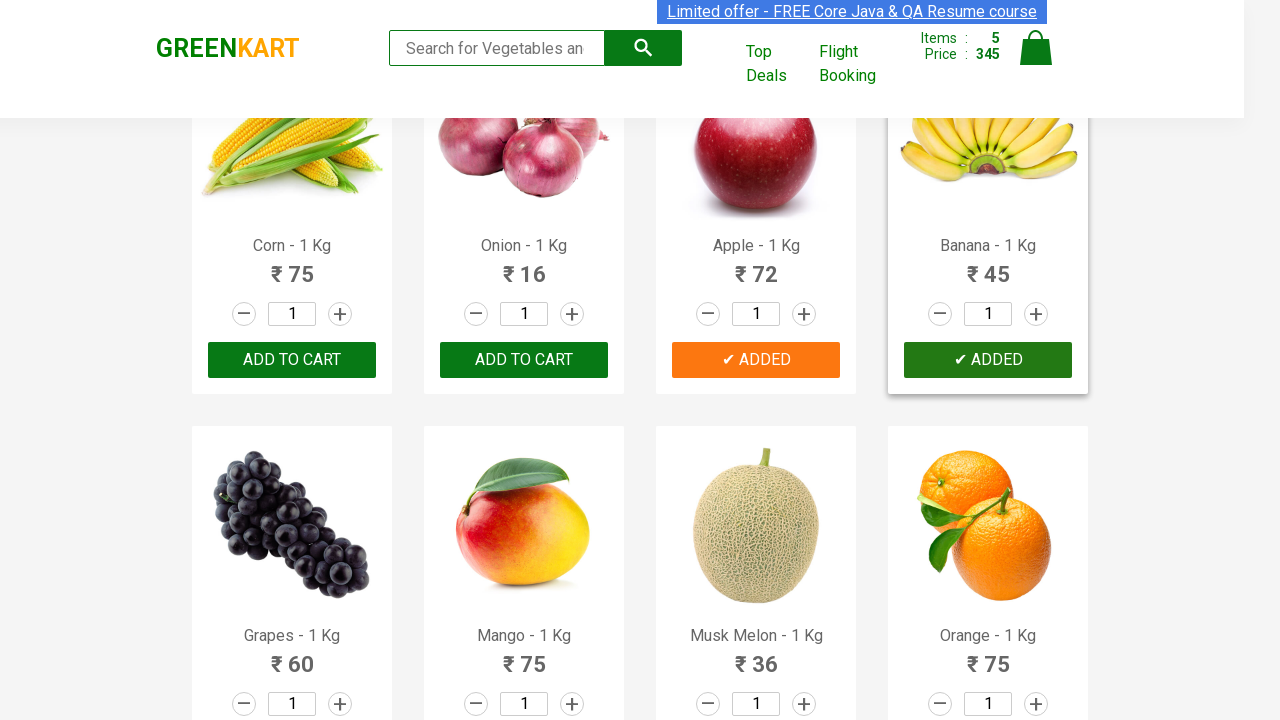

Clicked cart icon to view cart at (1036, 48) on xpath=//img[@alt='Cart']
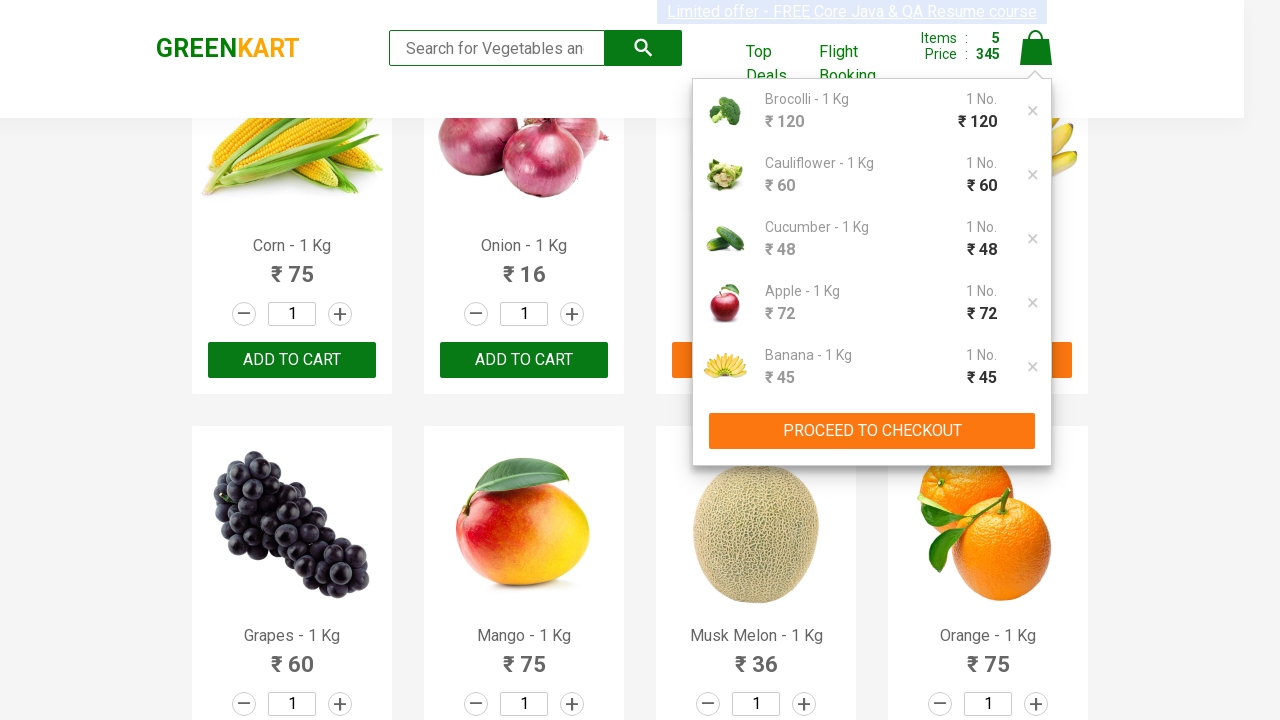

Clicked PROCEED TO CHECKOUT button at (872, 431) on xpath=//button[text()='PROCEED TO CHECKOUT']
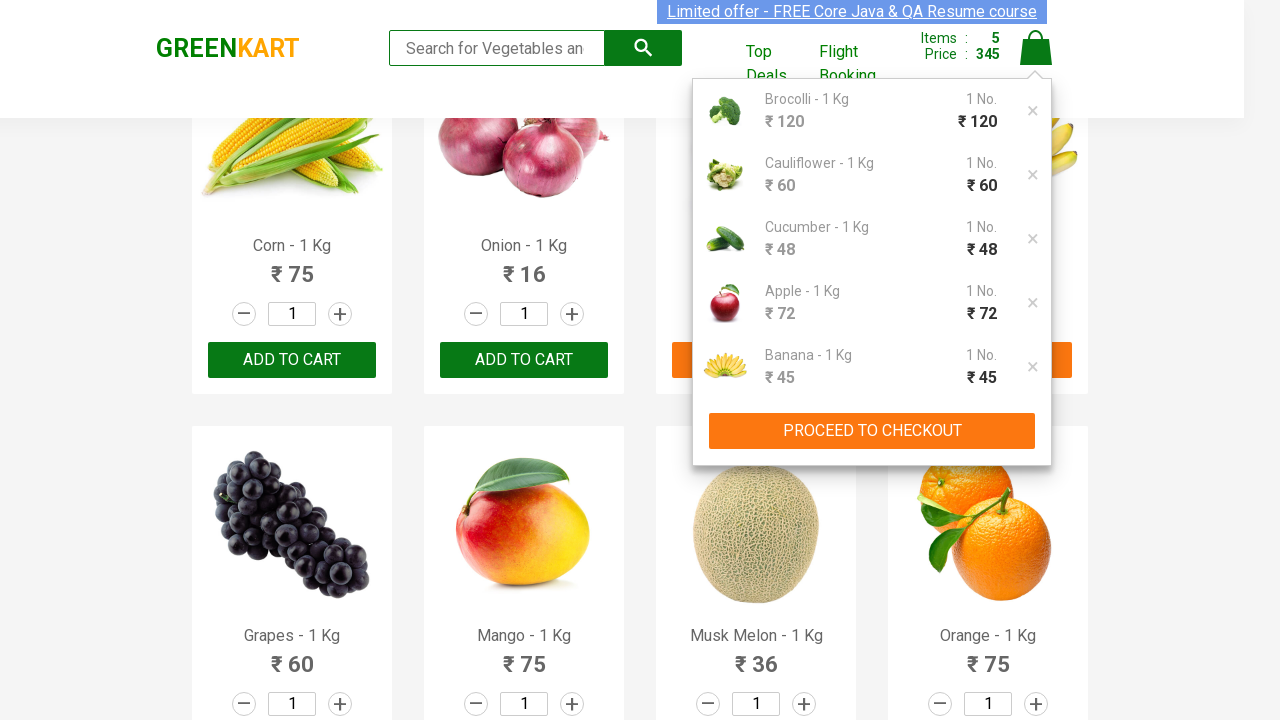

Promo code input field loaded
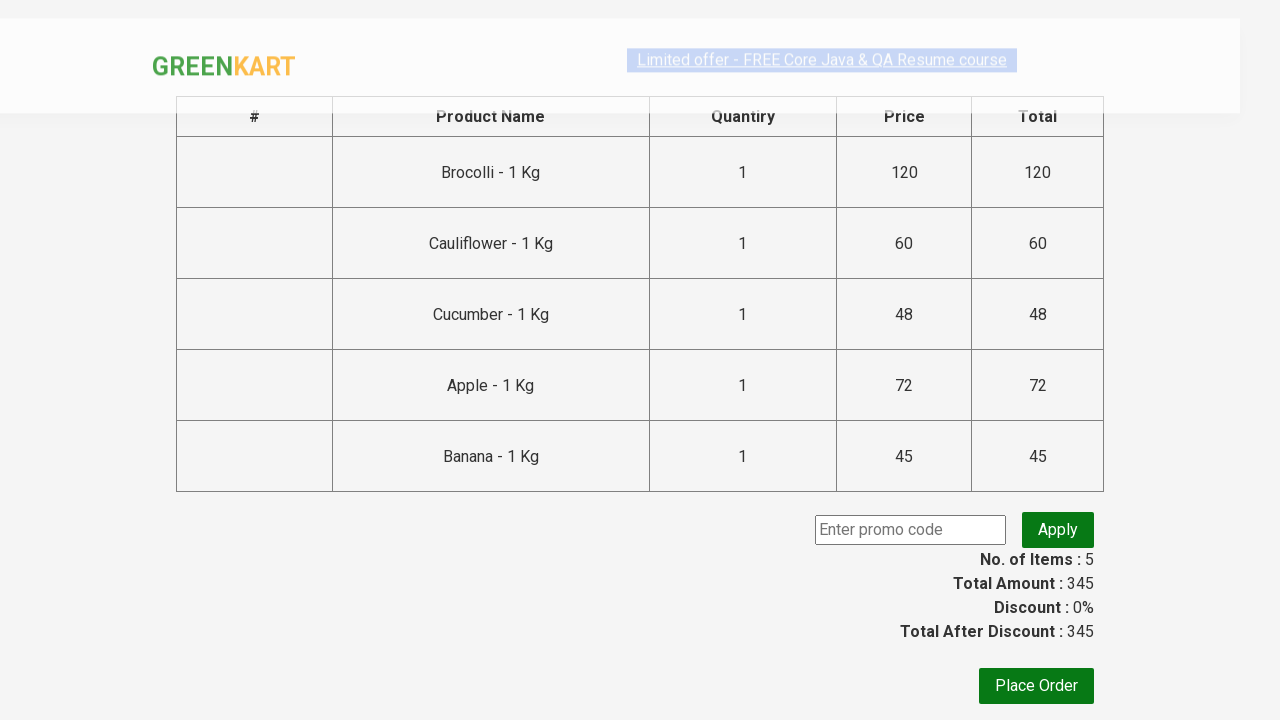

Entered promo code 'rahulshettyacademy' on //input[@class='promoCode']
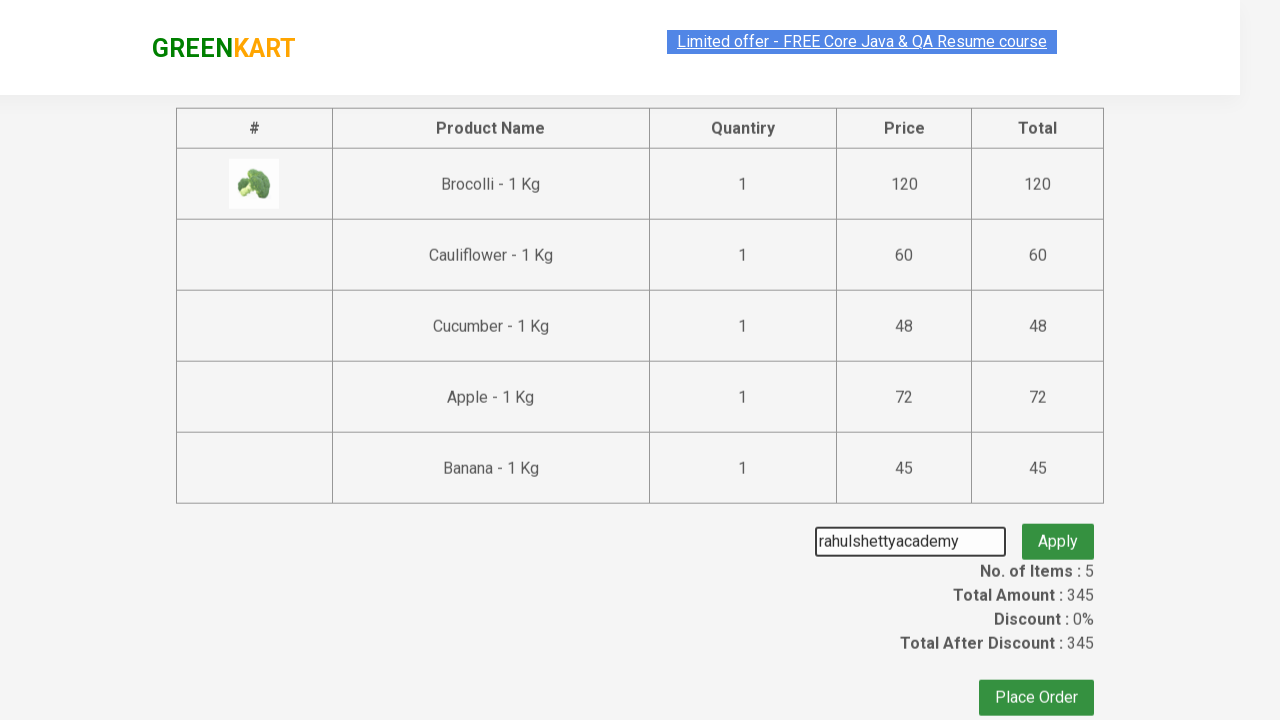

Clicked Apply Promo button at (1058, 530) on button.promoBtn
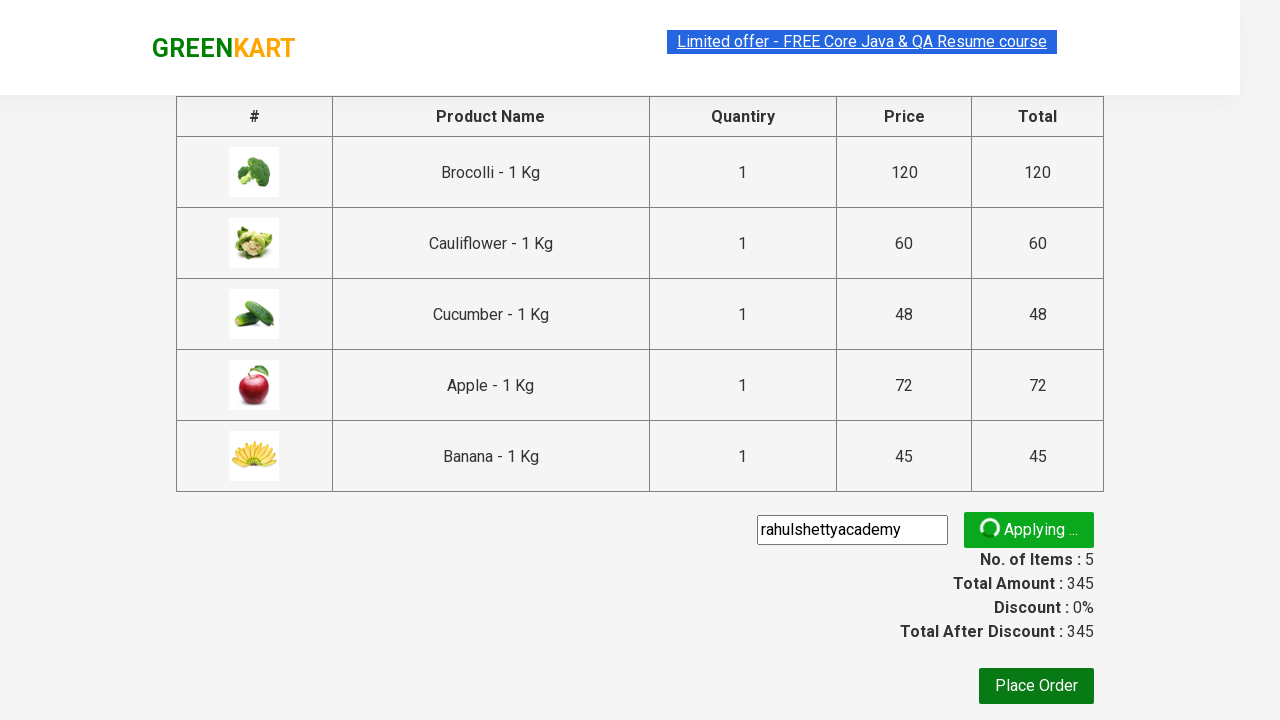

Promo code applied successfully
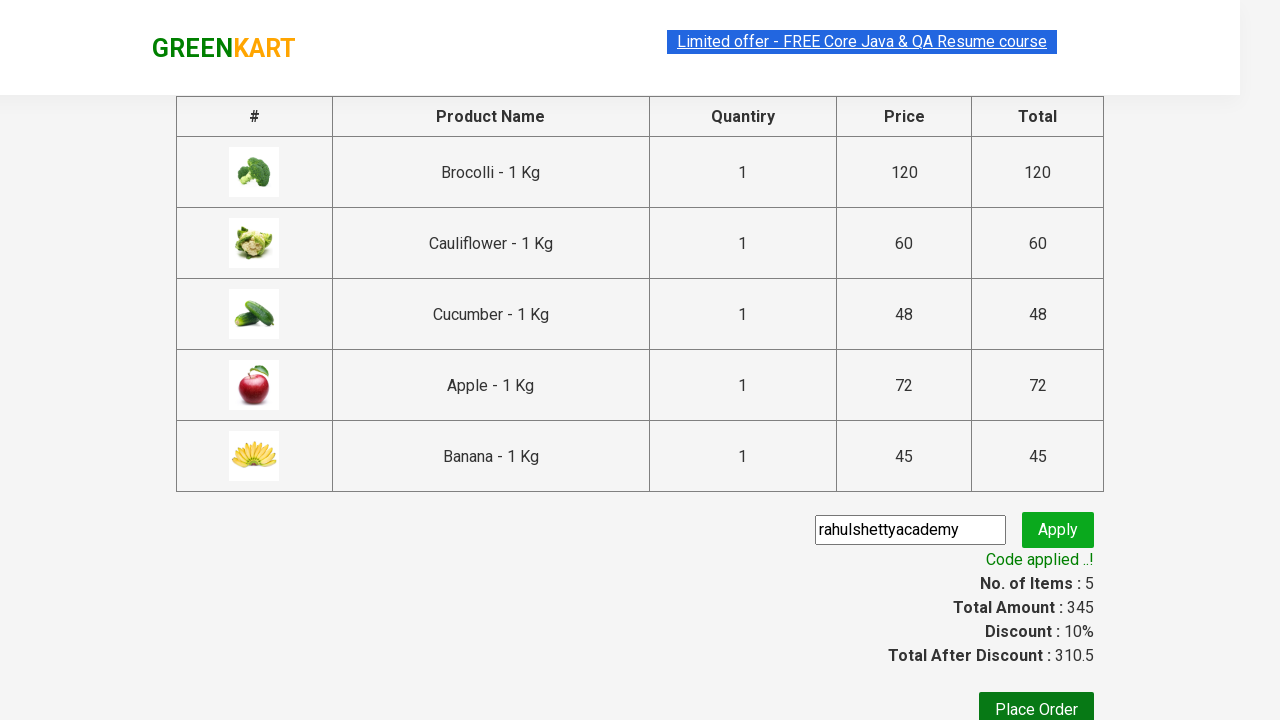

Clicked Place Order button to complete purchase at (1036, 702) on xpath=//button[text()='Place Order']
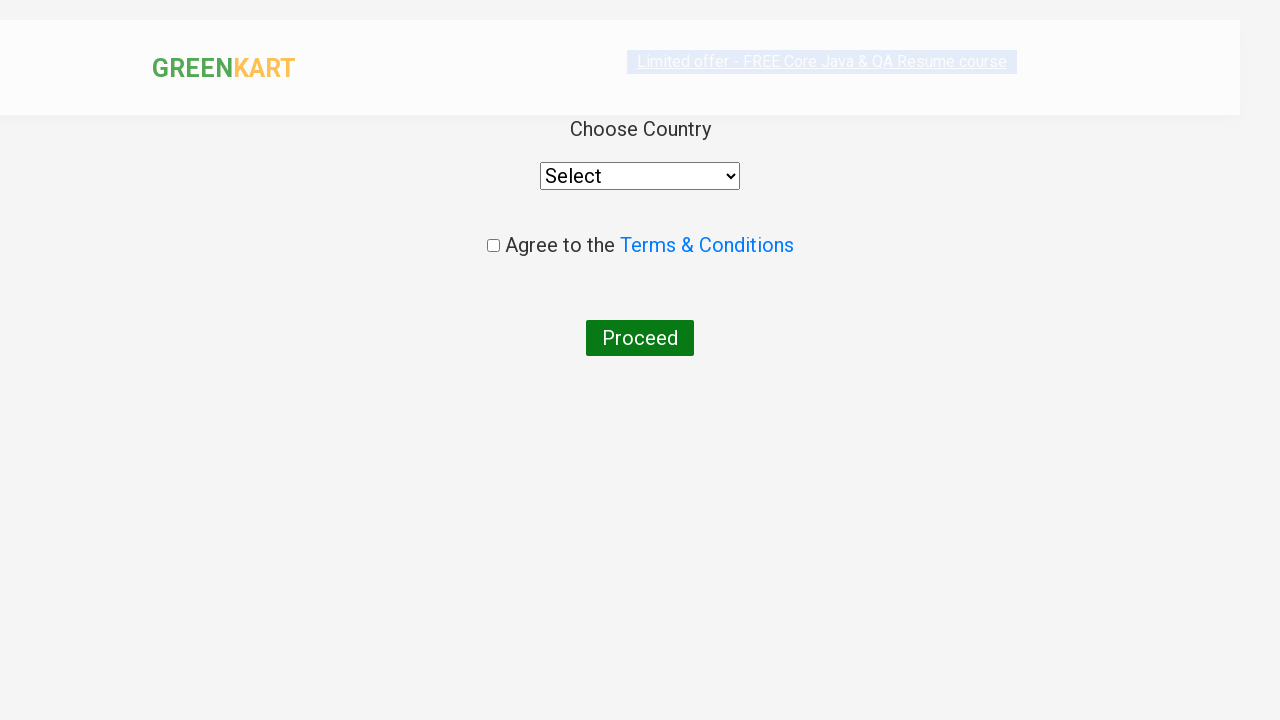

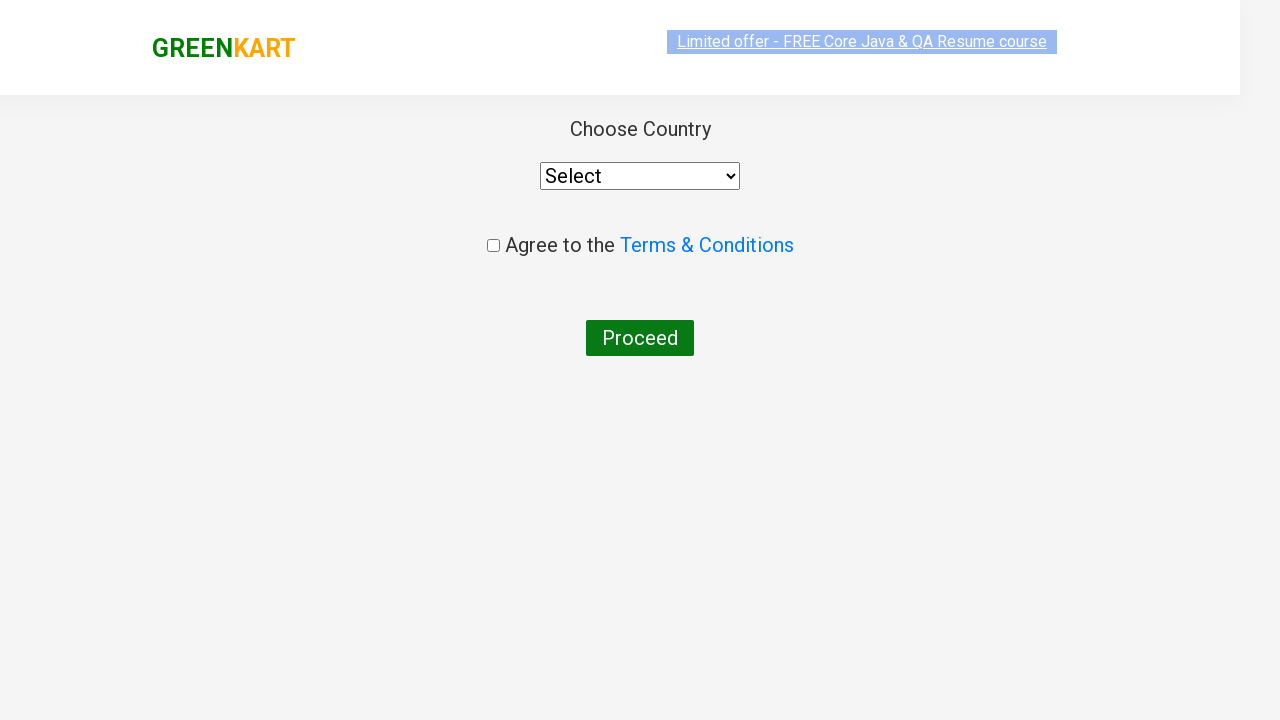